Navigates to a practice automation page and verifies that footer links are present and accessible

Starting URL: https://www.rahulshettyacademy.com/AutomationPractice/

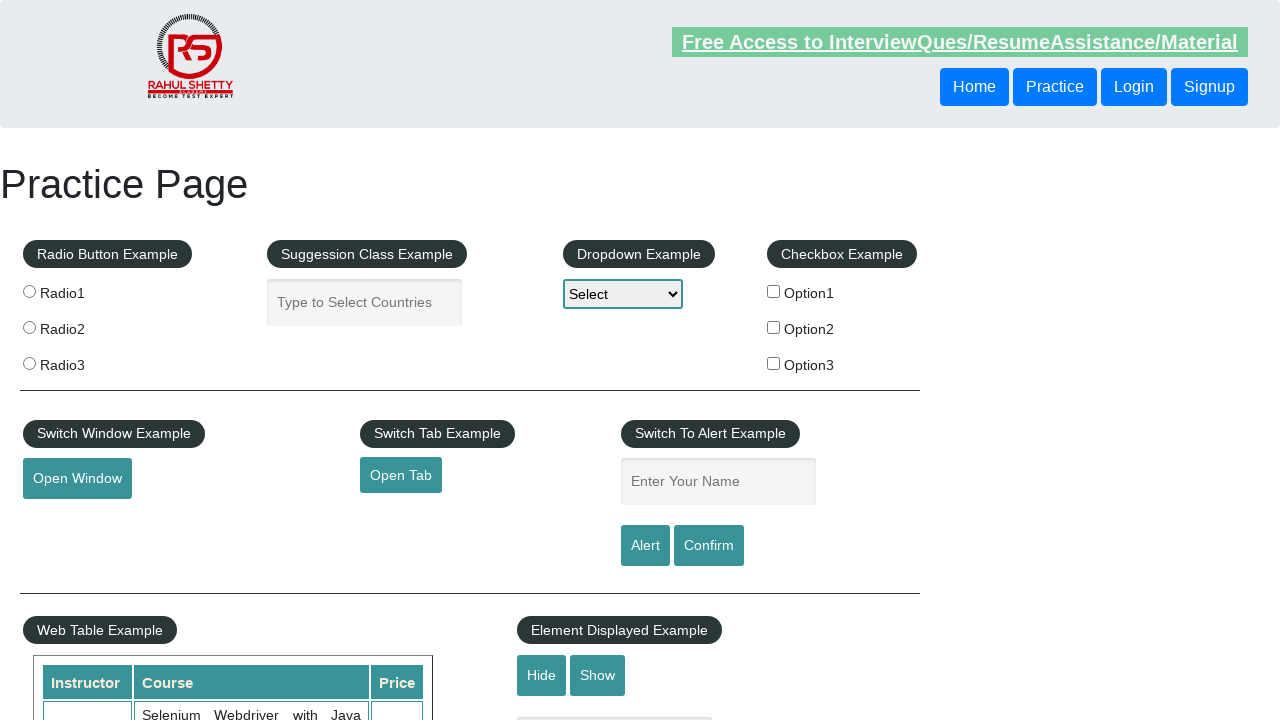

Navigated to Rahul Shetty Academy automation practice page
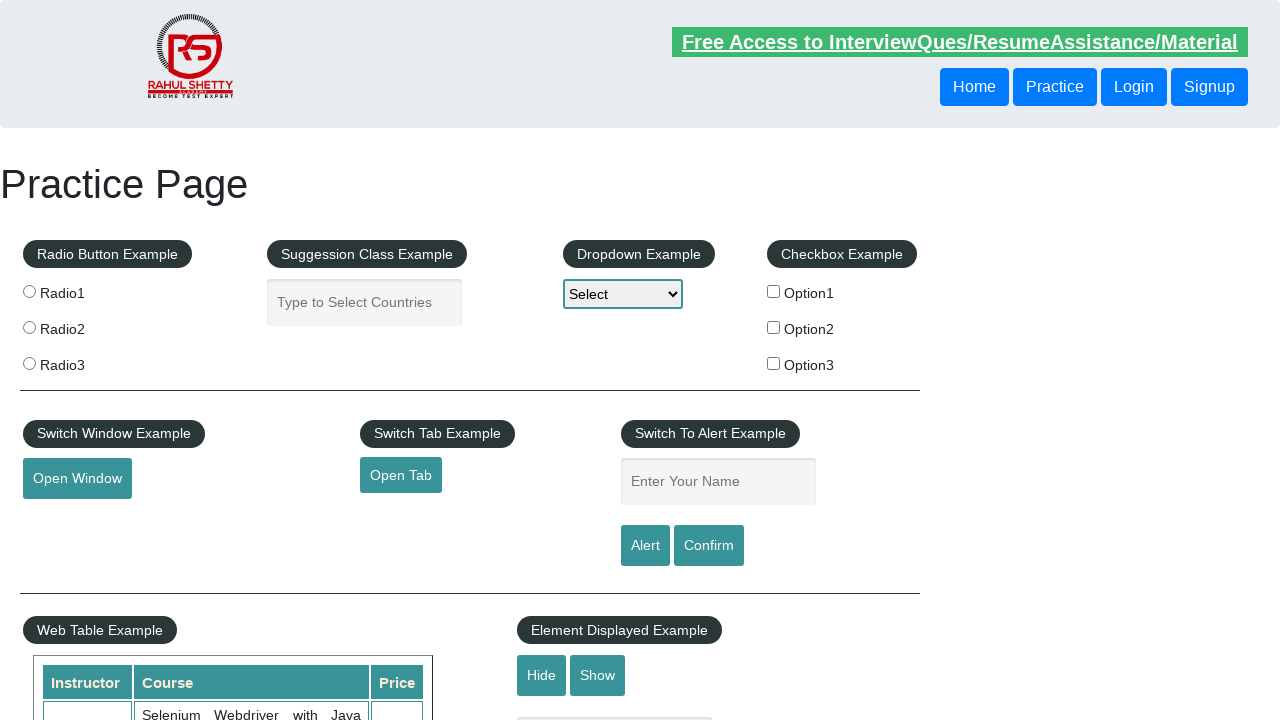

Footer links loaded and selector found
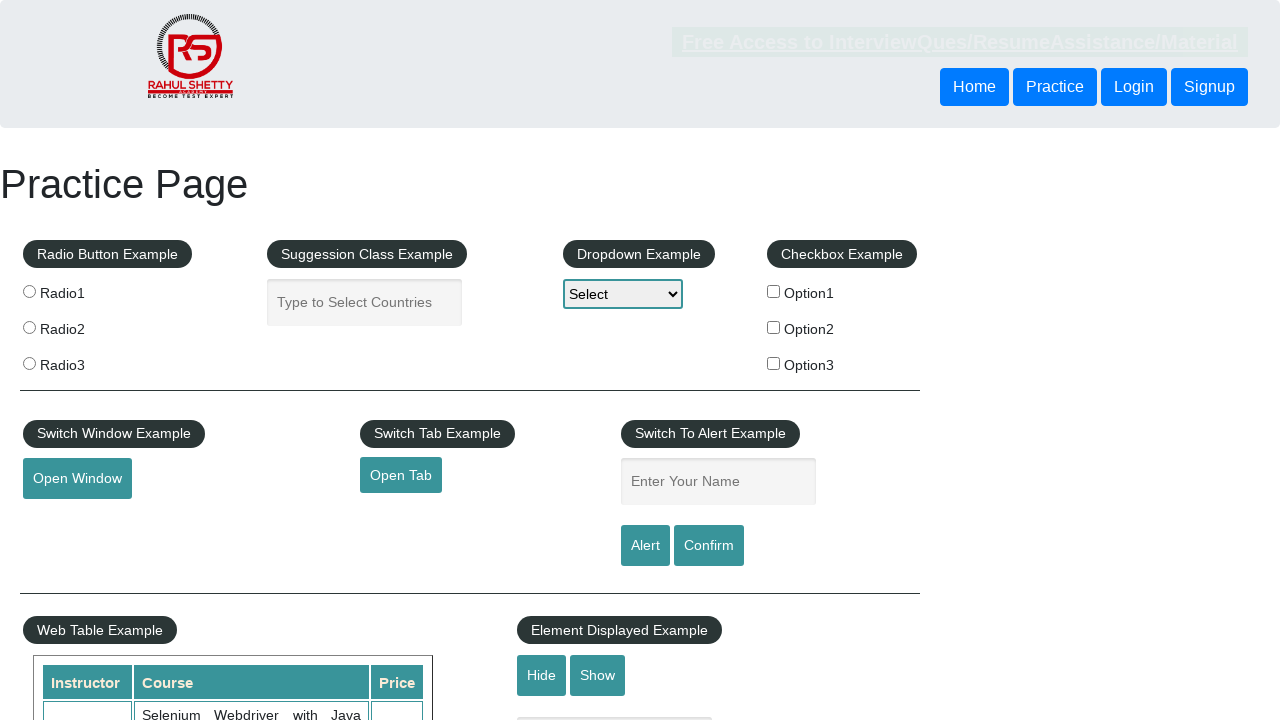

Retrieved 20 footer links from the page
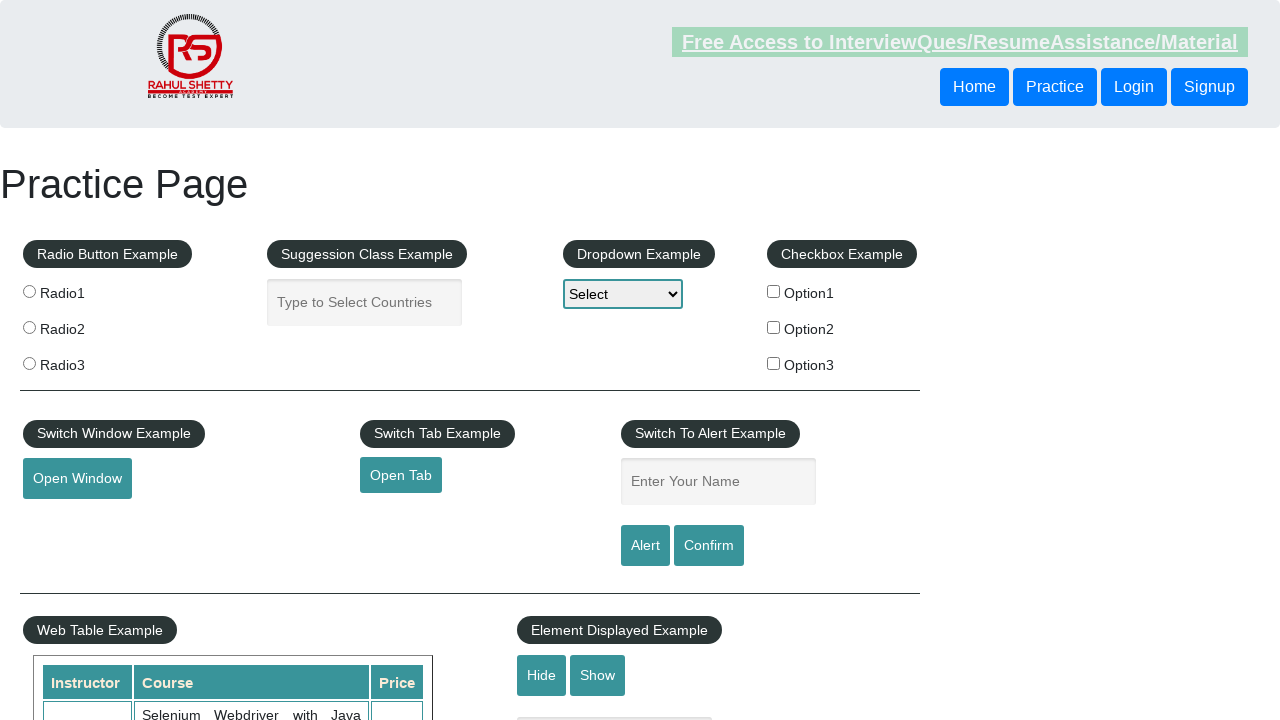

Verified that footer links are present
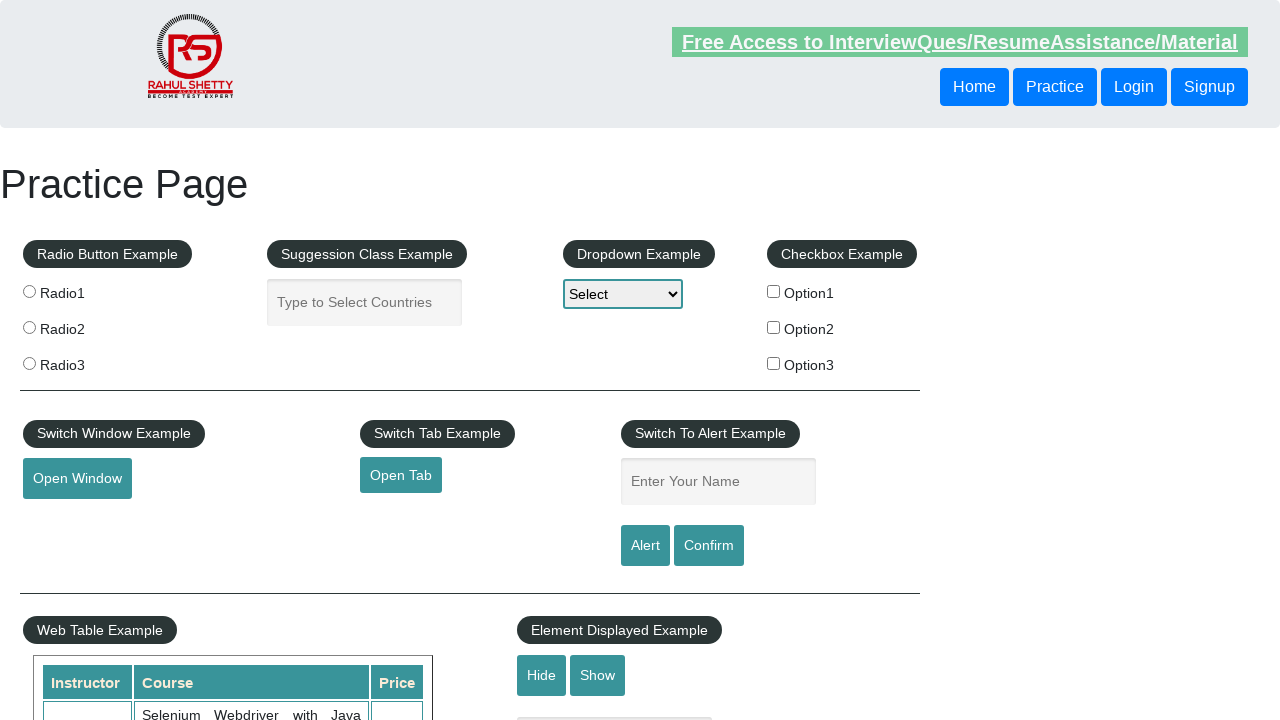

Scrolled footer link into view and verified visibility
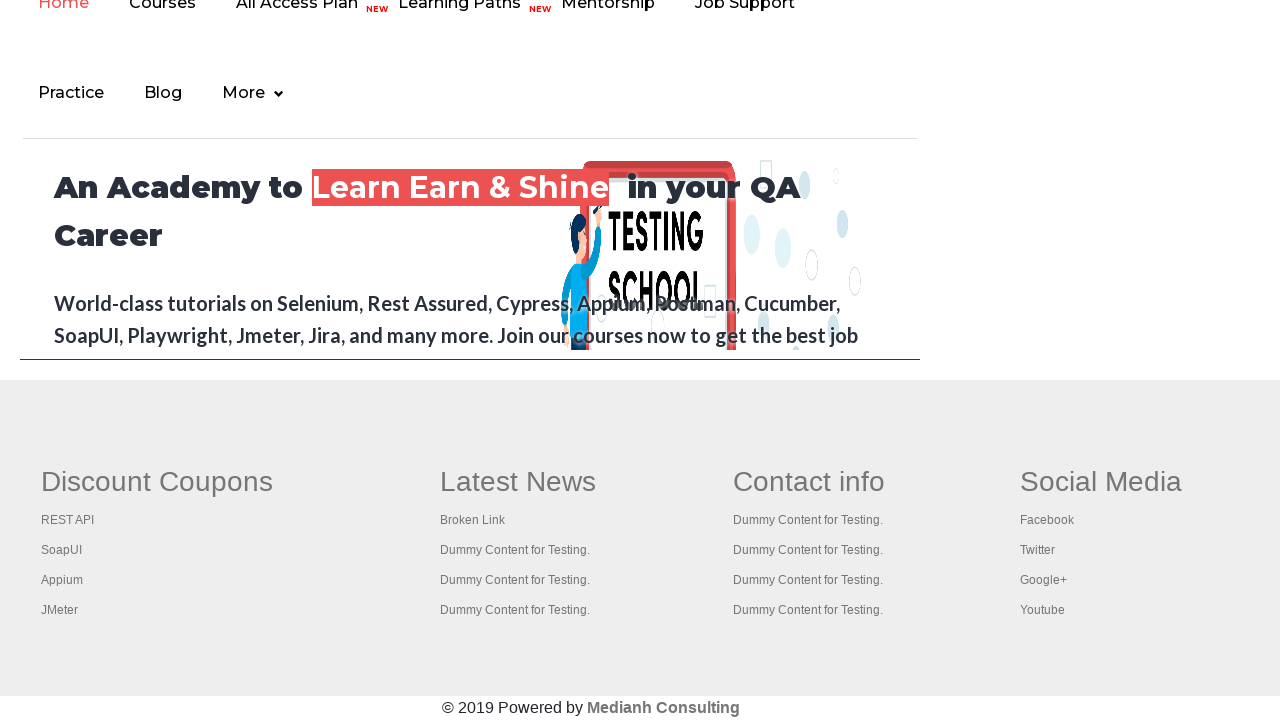

Scrolled footer link into view and verified visibility
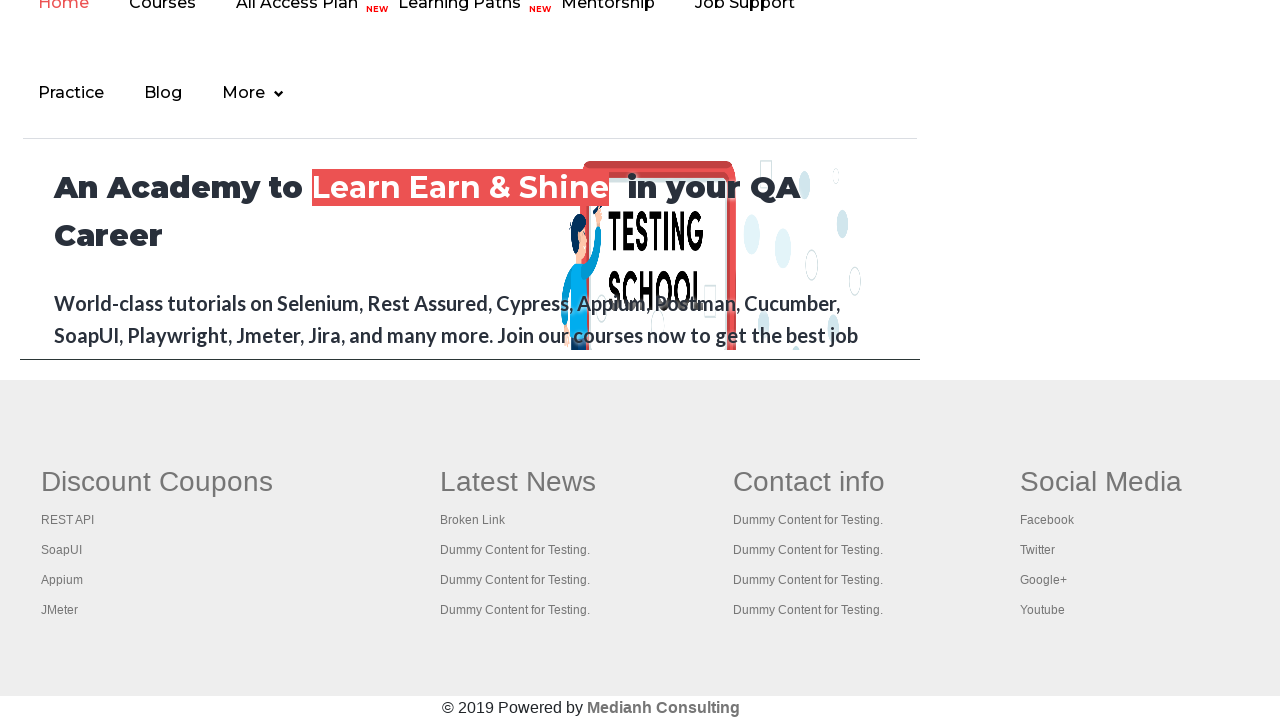

Scrolled footer link into view and verified visibility
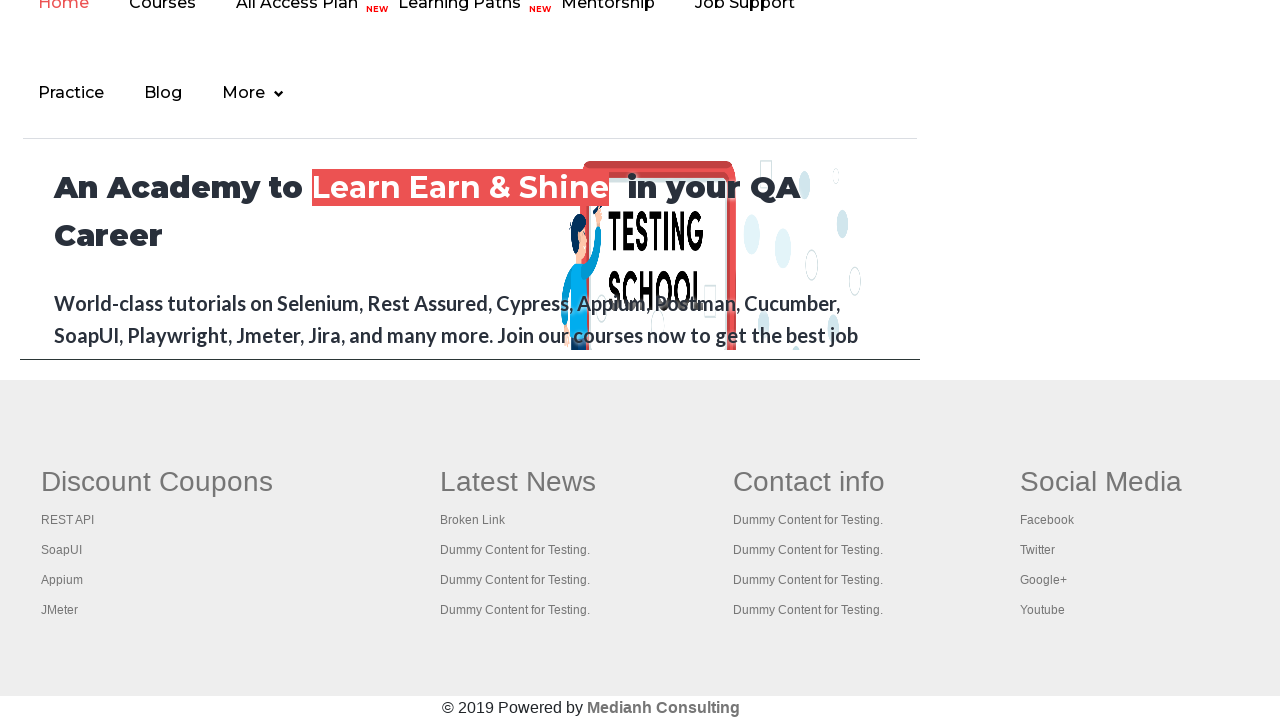

Scrolled footer link into view and verified visibility
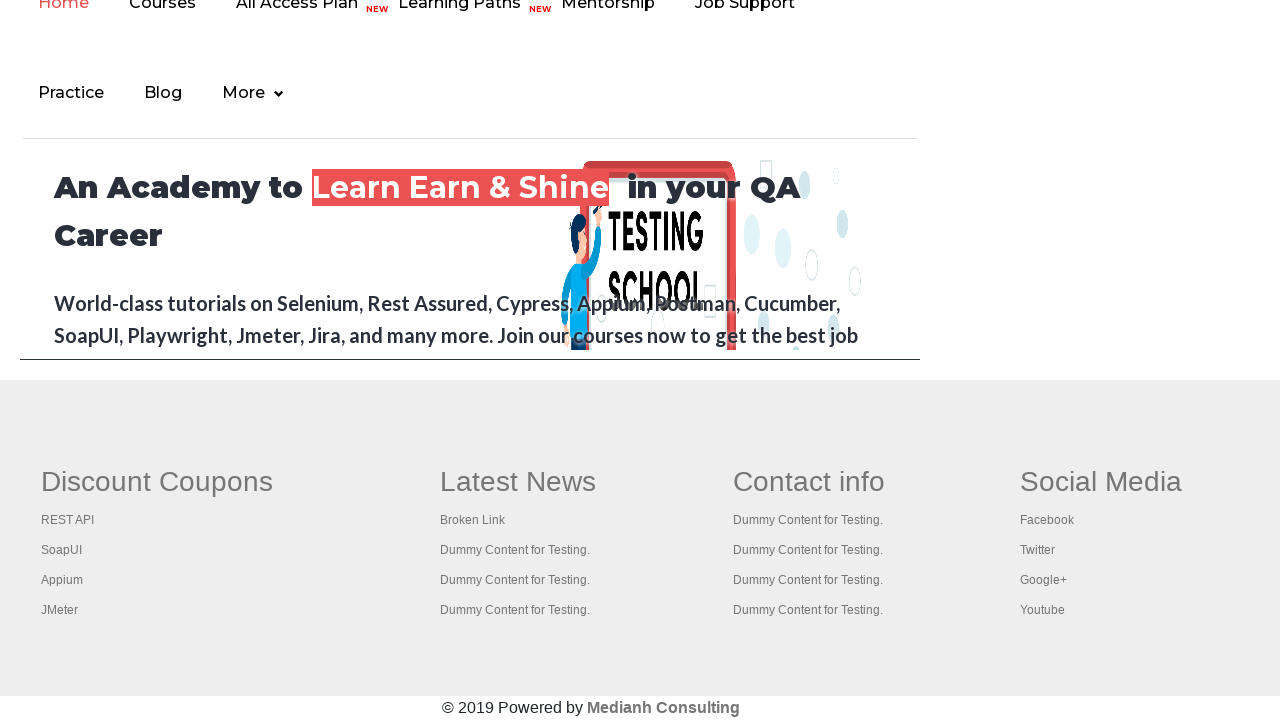

Scrolled footer link into view and verified visibility
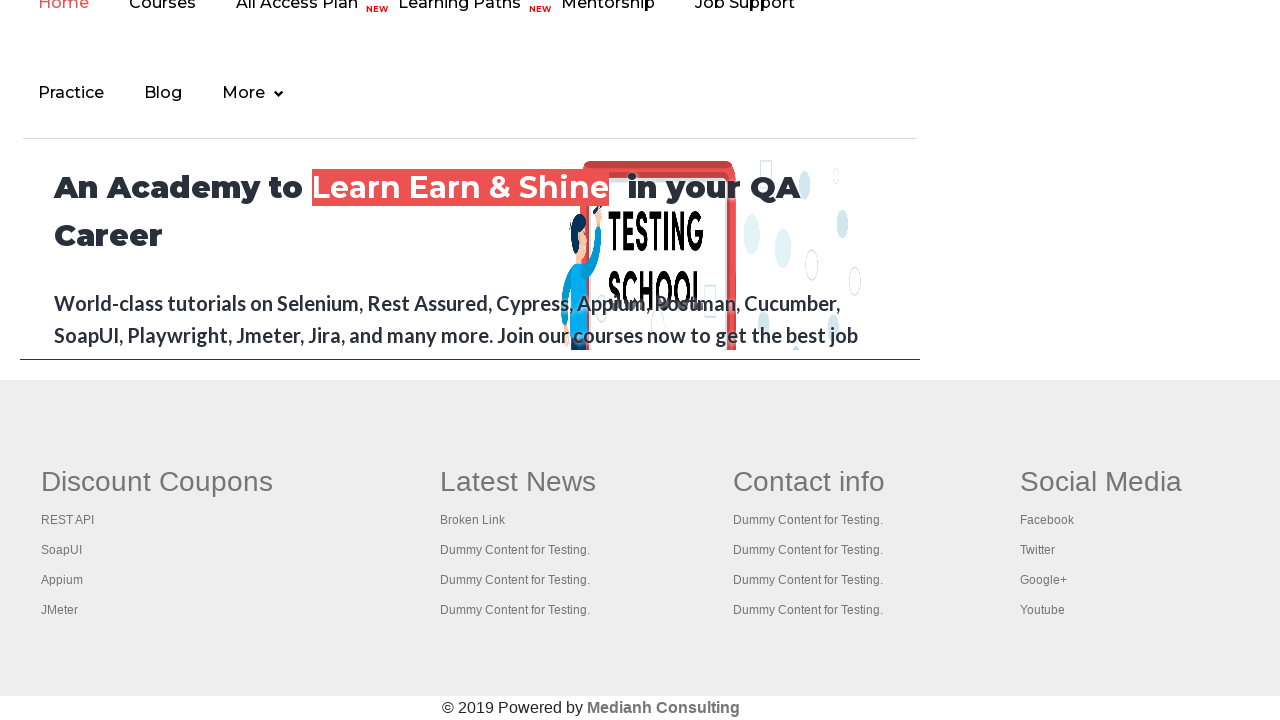

Scrolled footer link into view and verified visibility
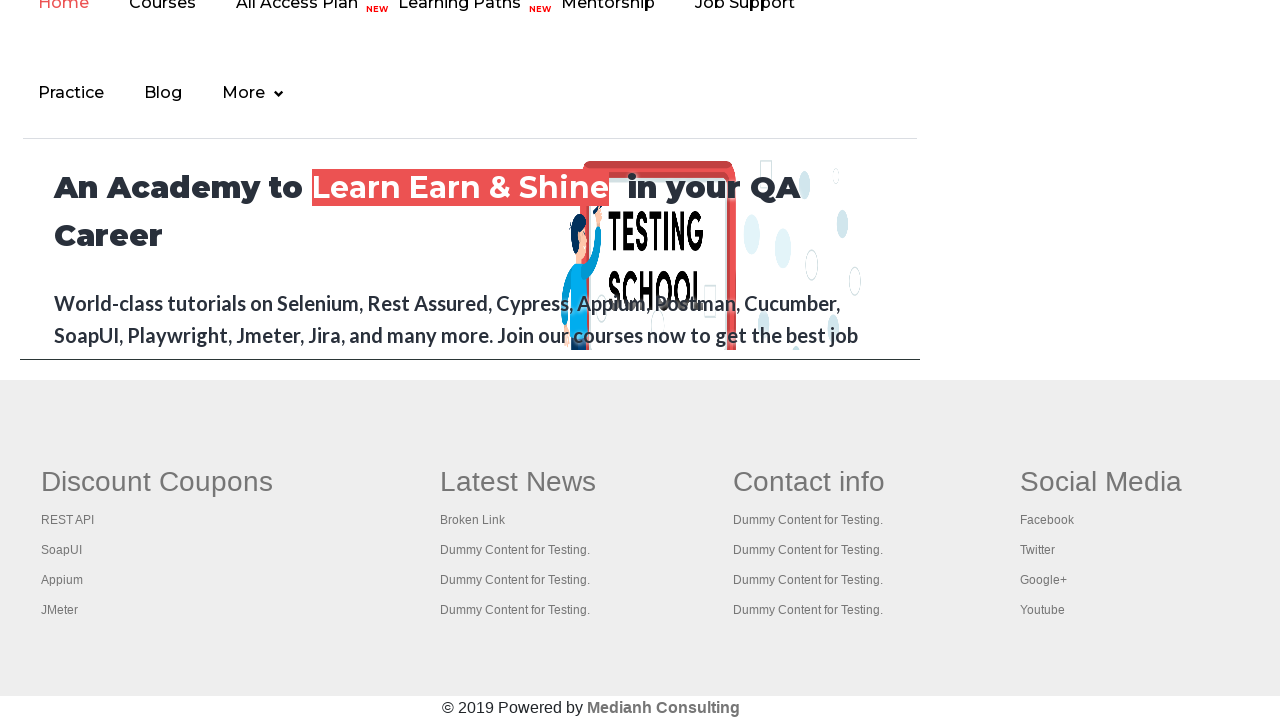

Scrolled footer link into view and verified visibility
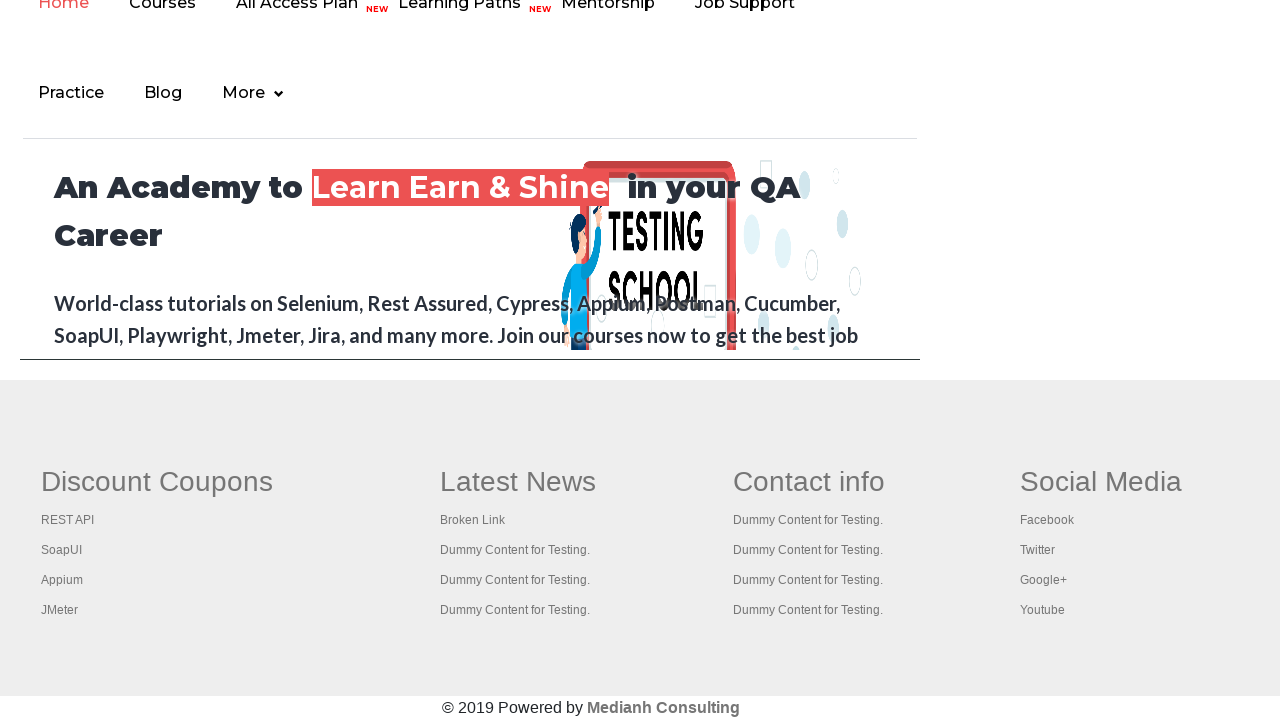

Scrolled footer link into view and verified visibility
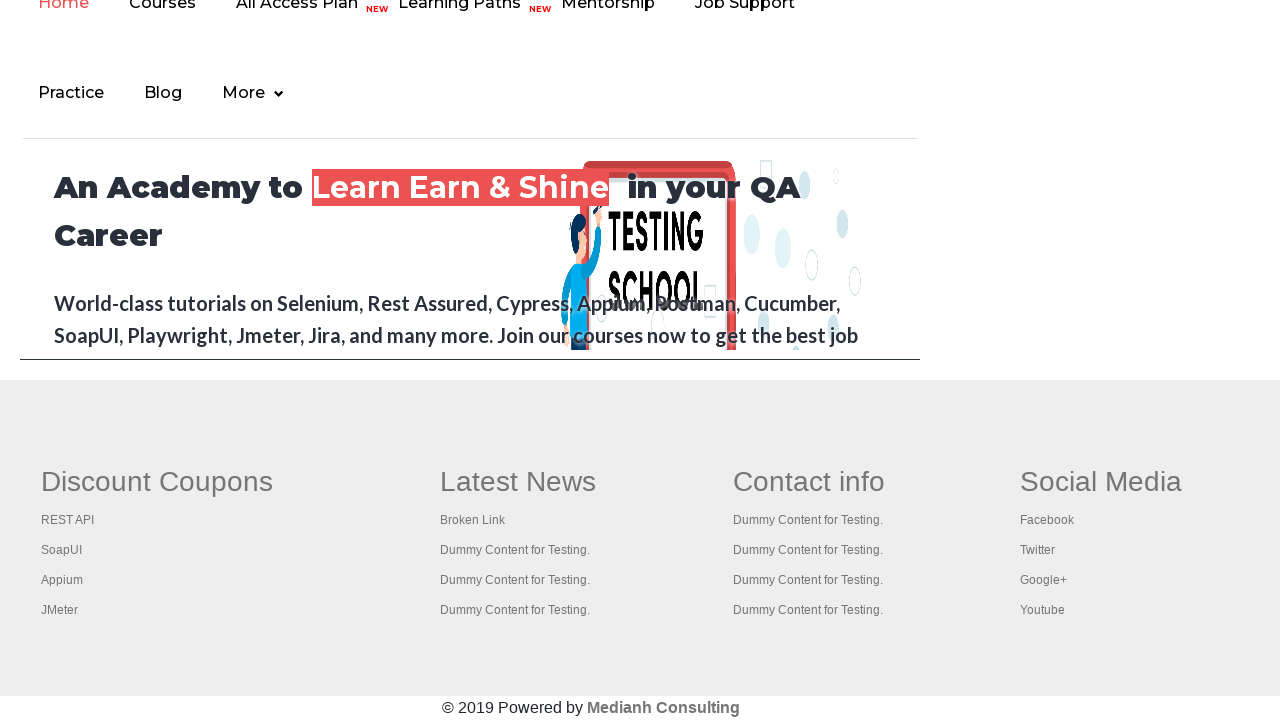

Scrolled footer link into view and verified visibility
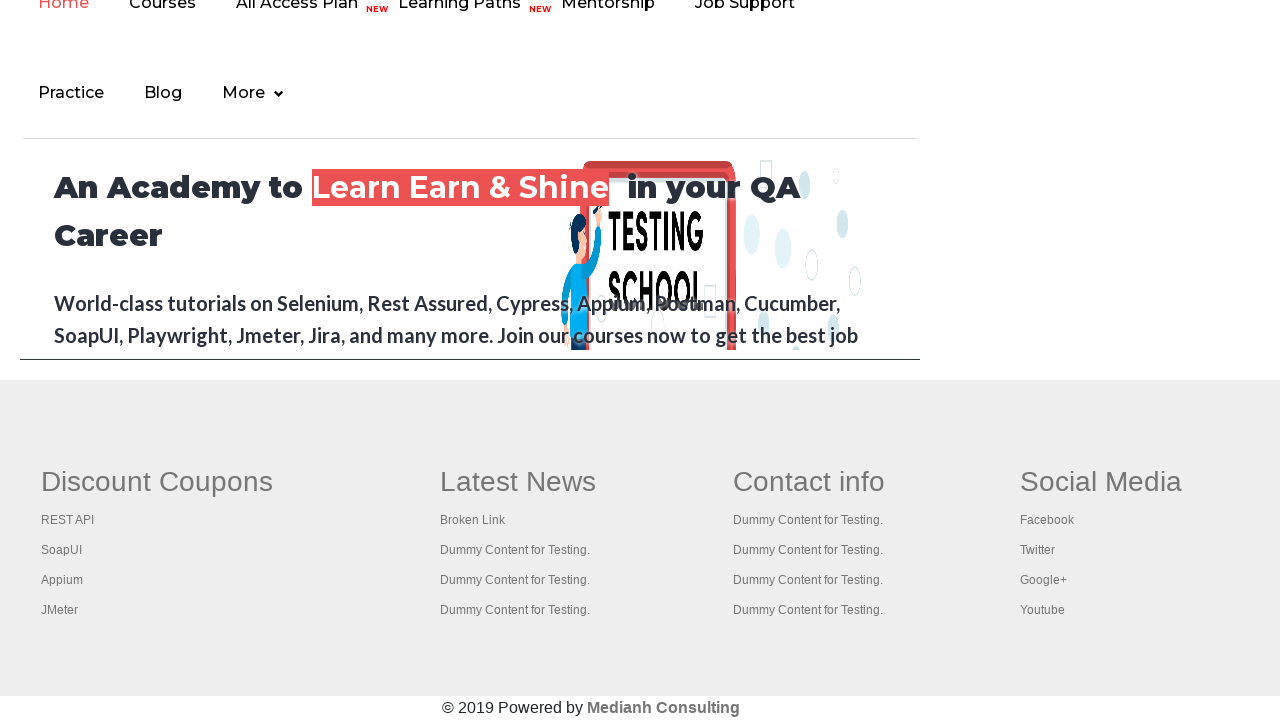

Scrolled footer link into view and verified visibility
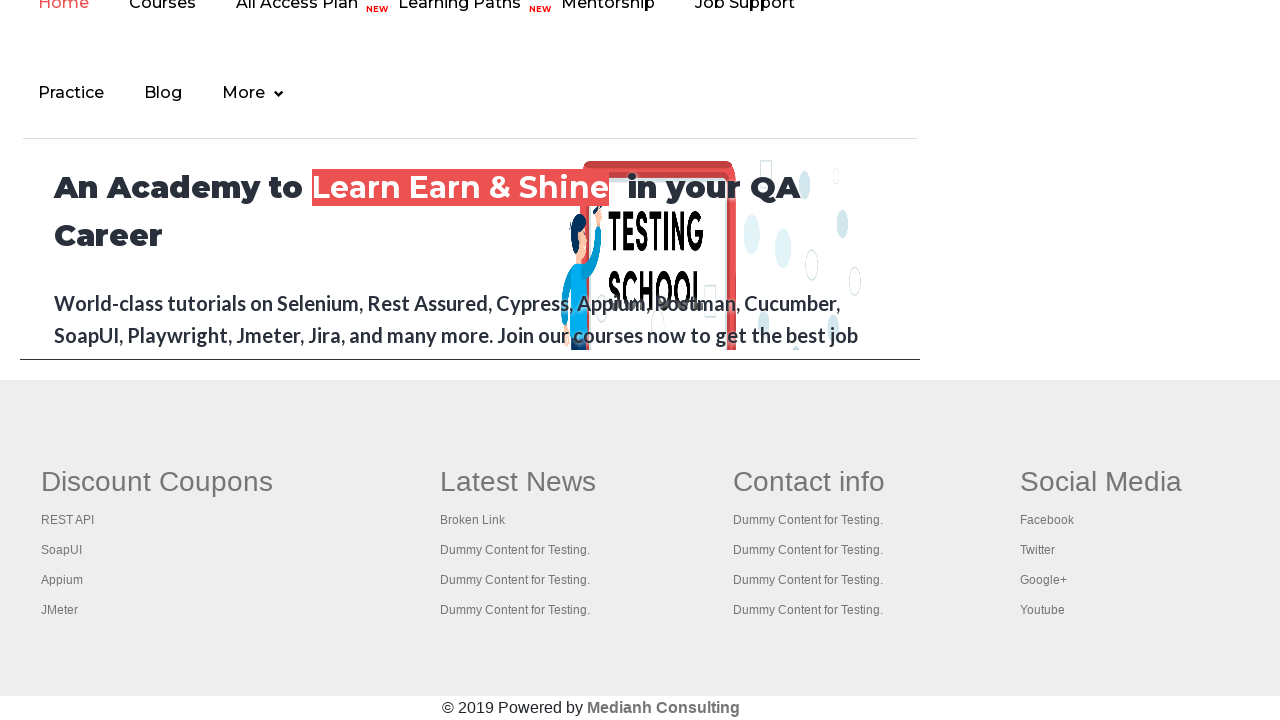

Scrolled footer link into view and verified visibility
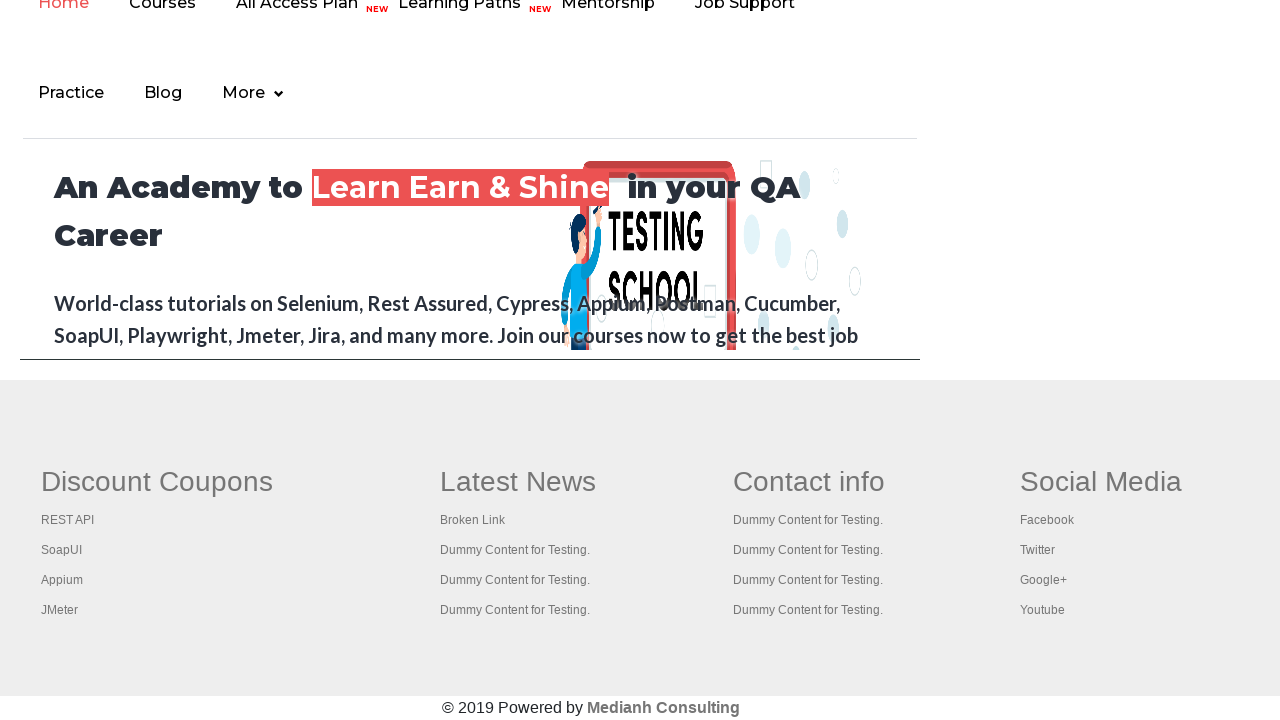

Scrolled footer link into view and verified visibility
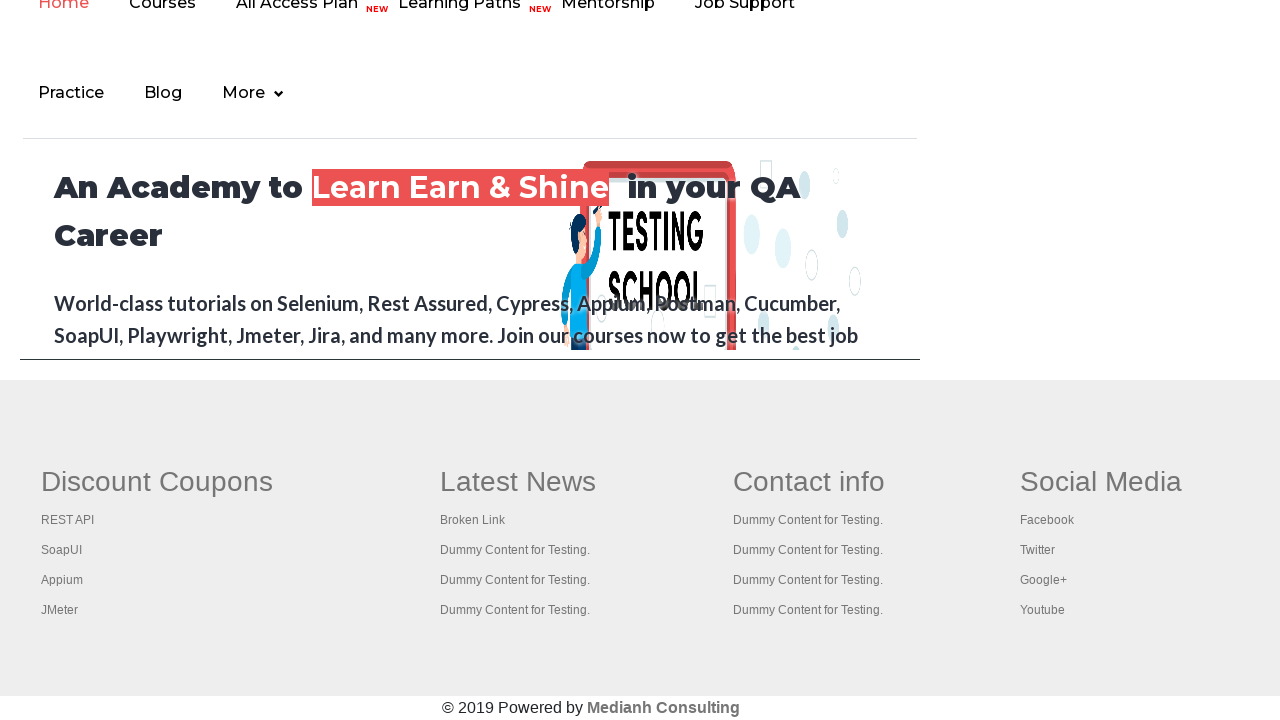

Scrolled footer link into view and verified visibility
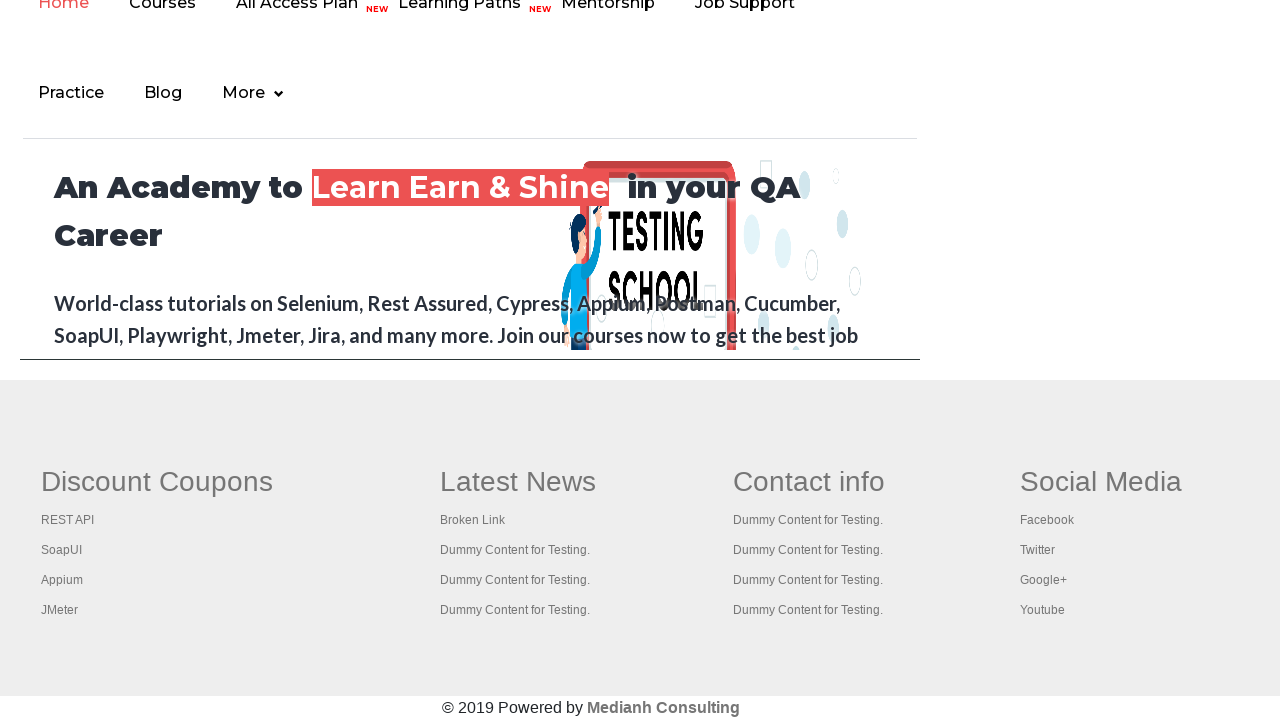

Scrolled footer link into view and verified visibility
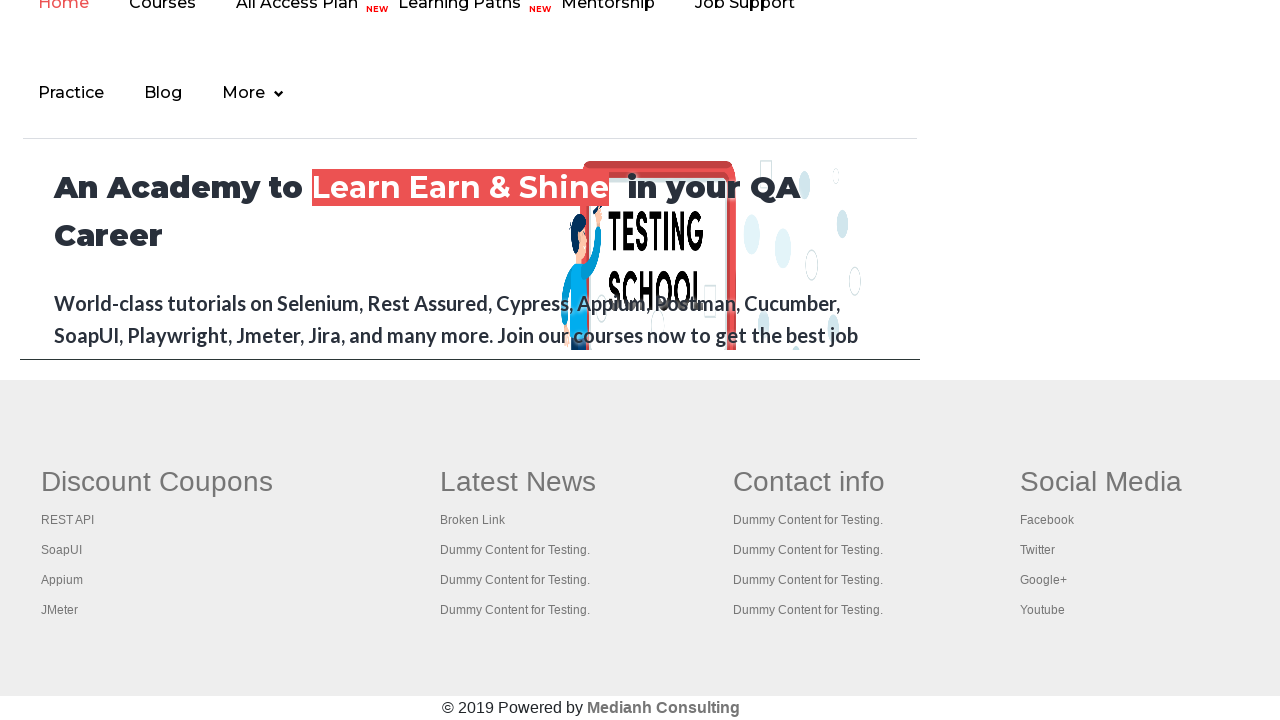

Scrolled footer link into view and verified visibility
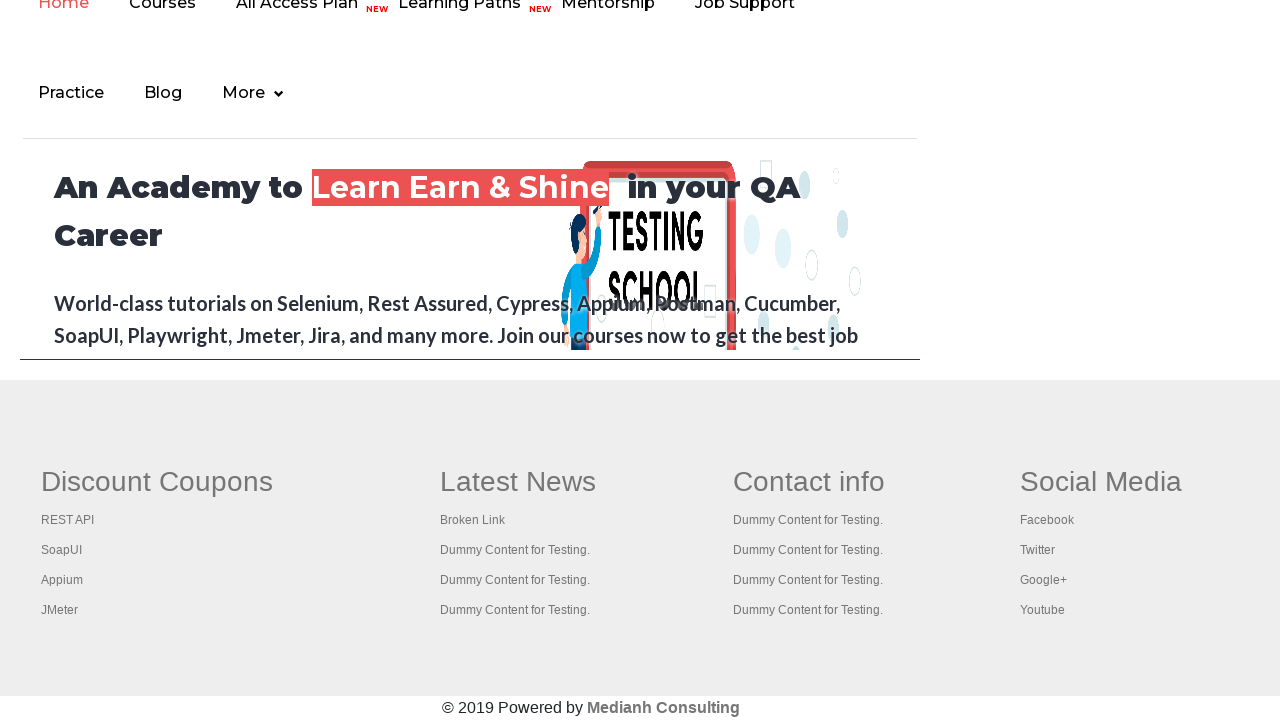

Scrolled footer link into view and verified visibility
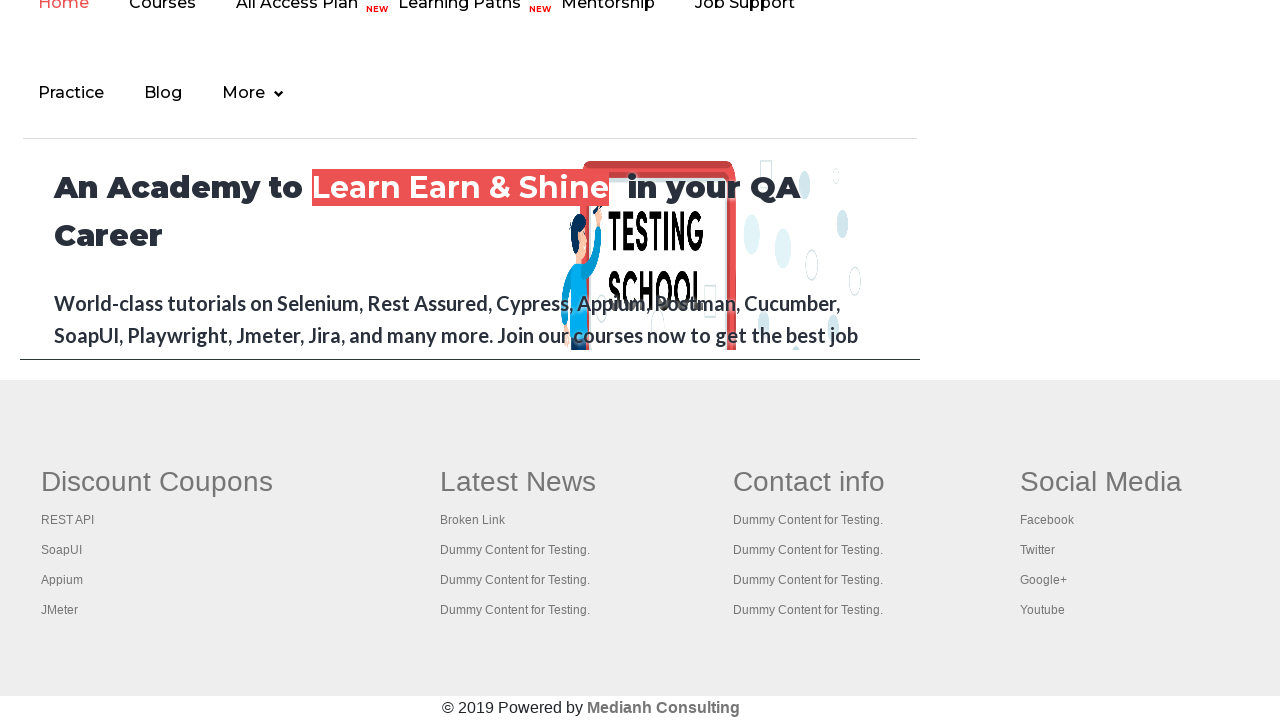

Scrolled footer link into view and verified visibility
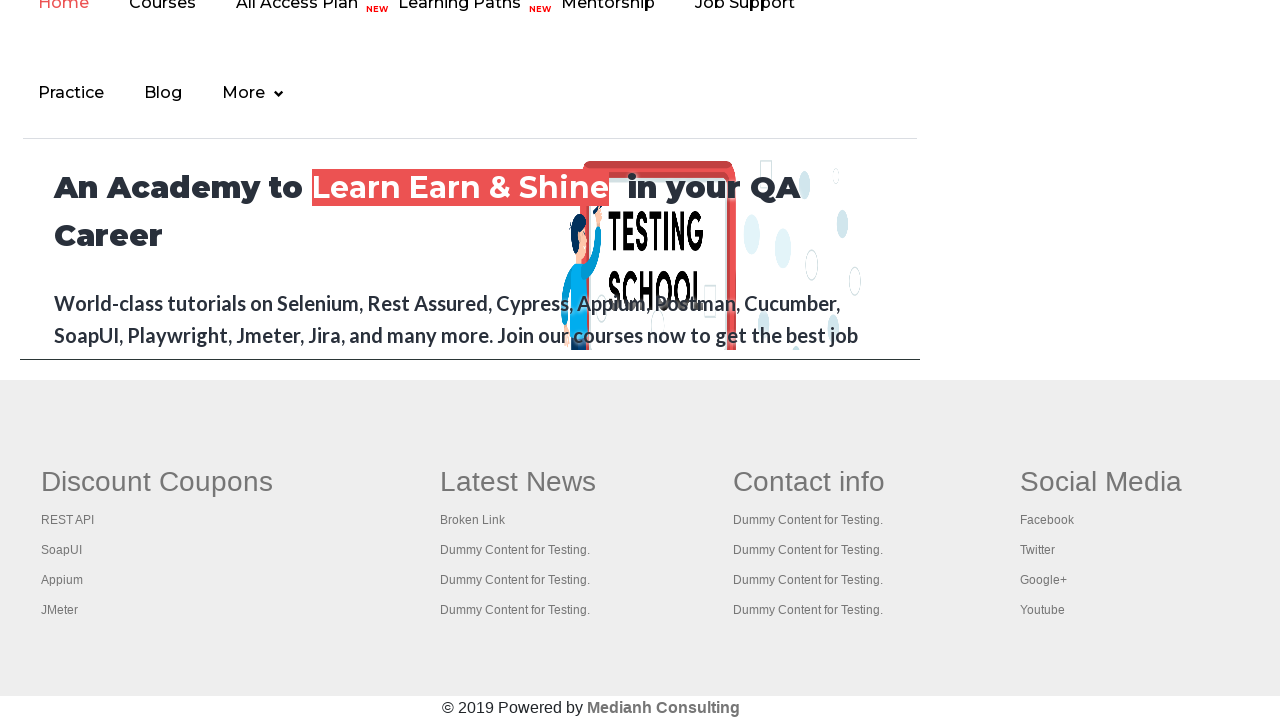

Scrolled footer link into view and verified visibility
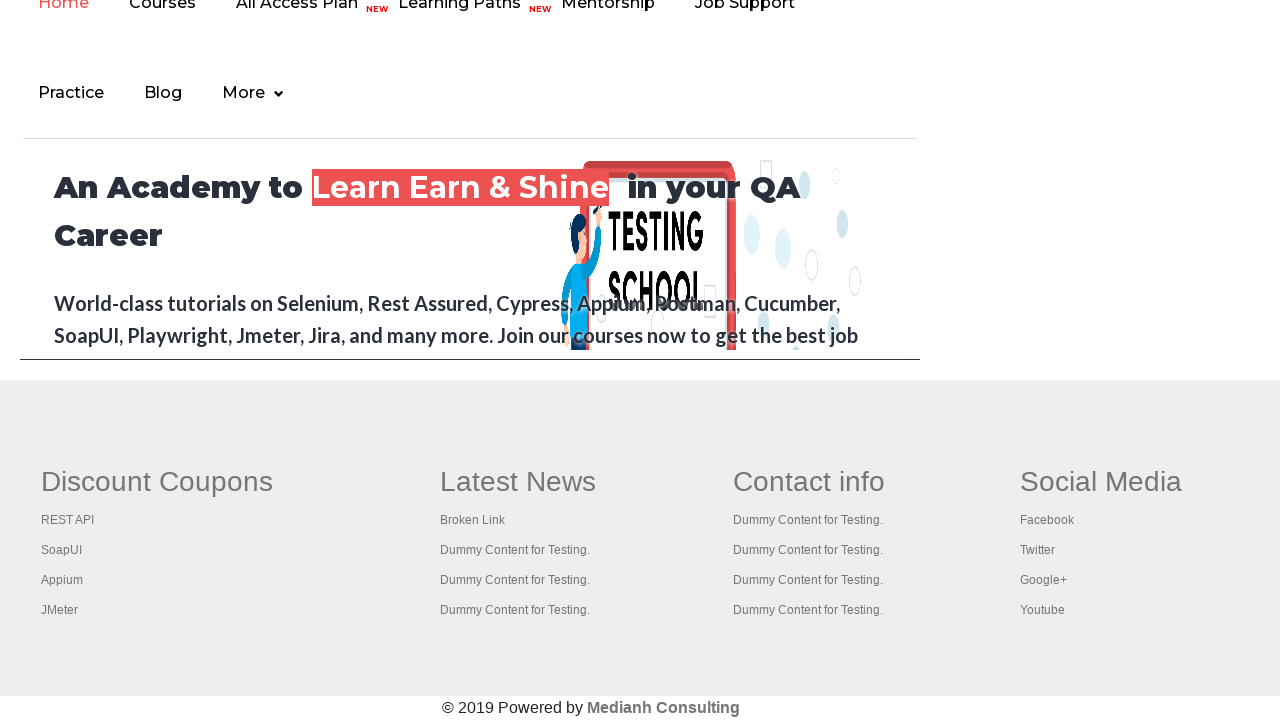

Scrolled footer link into view and verified visibility
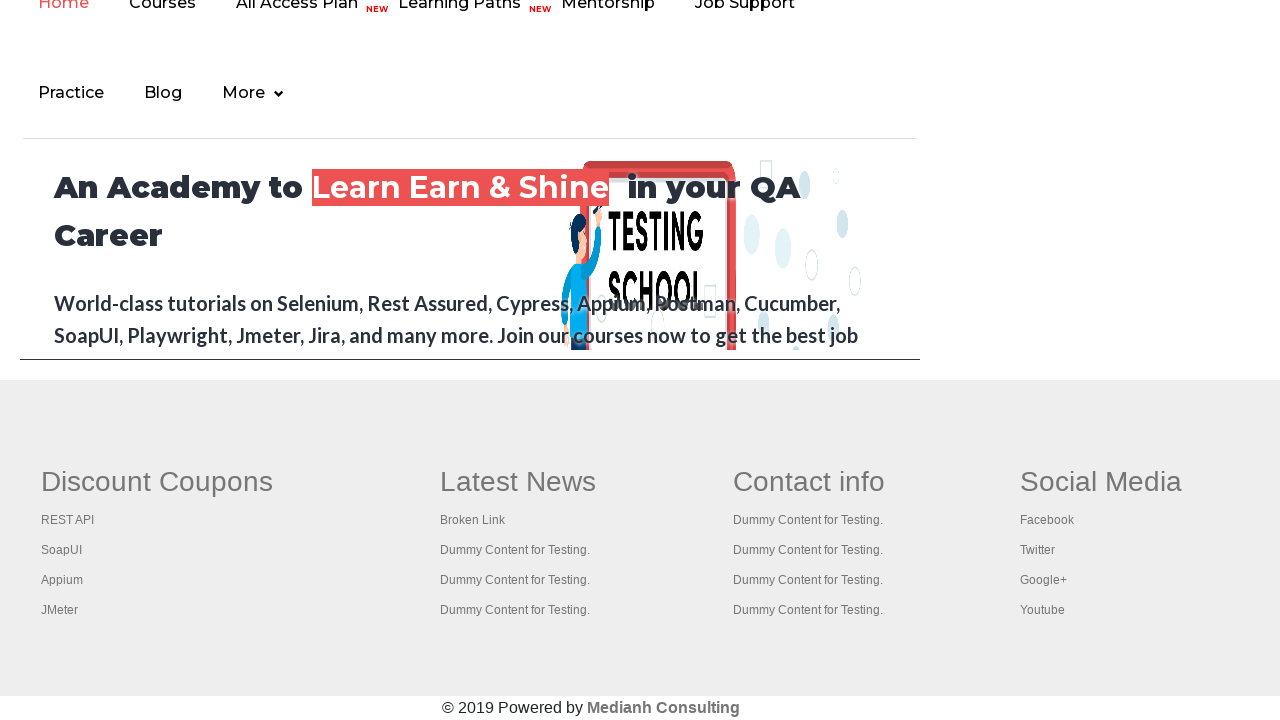

Scrolled footer link into view and verified visibility
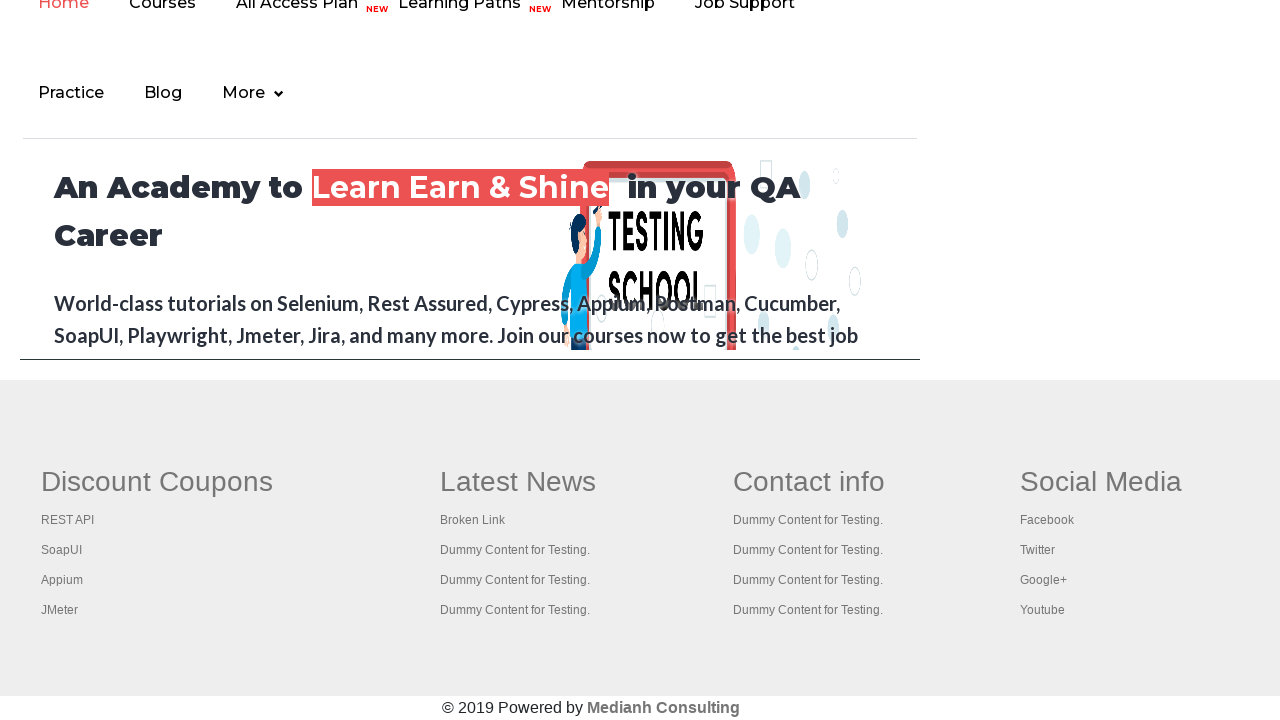

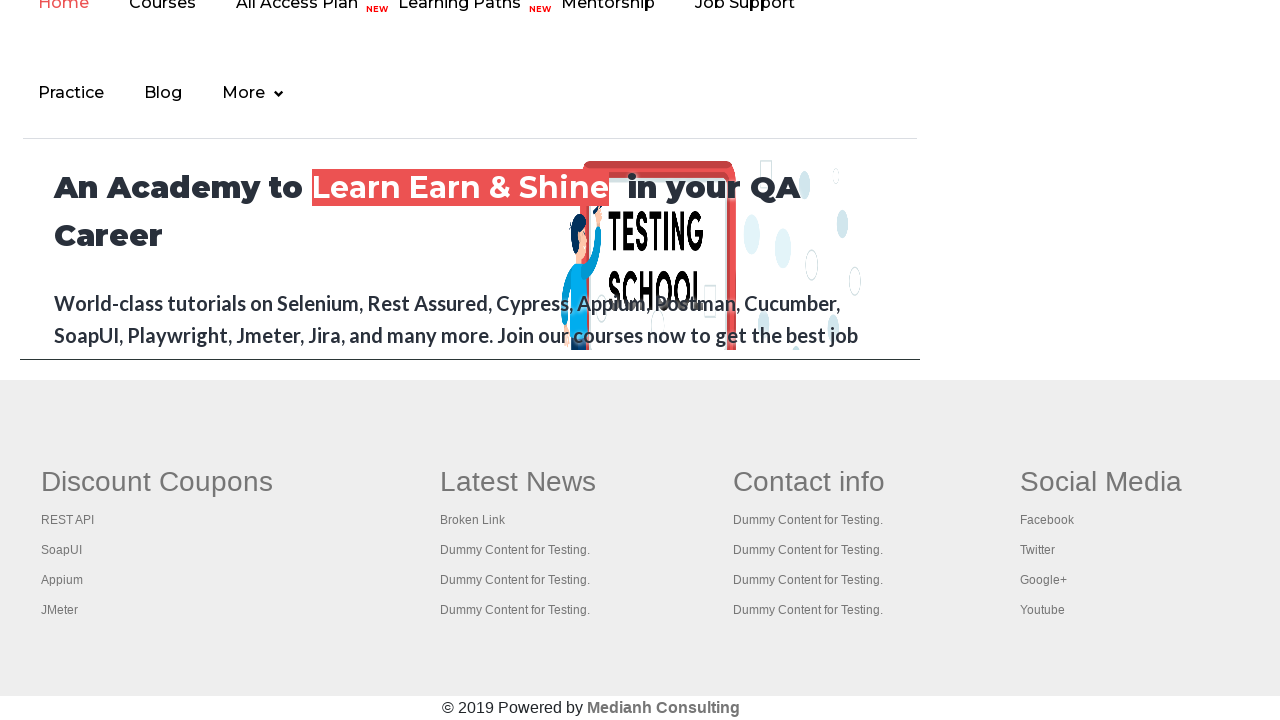